Demonstrates browser automation by filling a first name field on a registration page and then clicking the "Forgotten Password" link to navigate to the password recovery page.

Starting URL: https://naveenautomationlabs.com/opencart/index.php?route=account/register

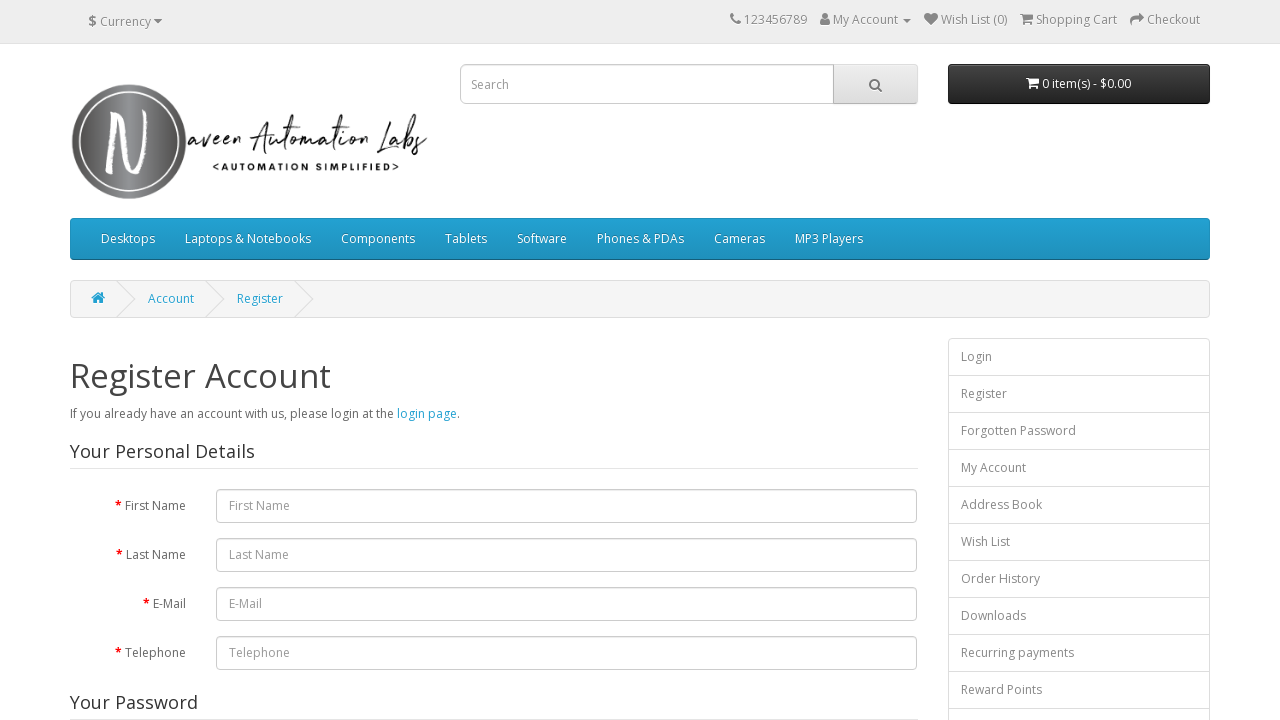

Filled first name field with 'Automation' on #input-firstname
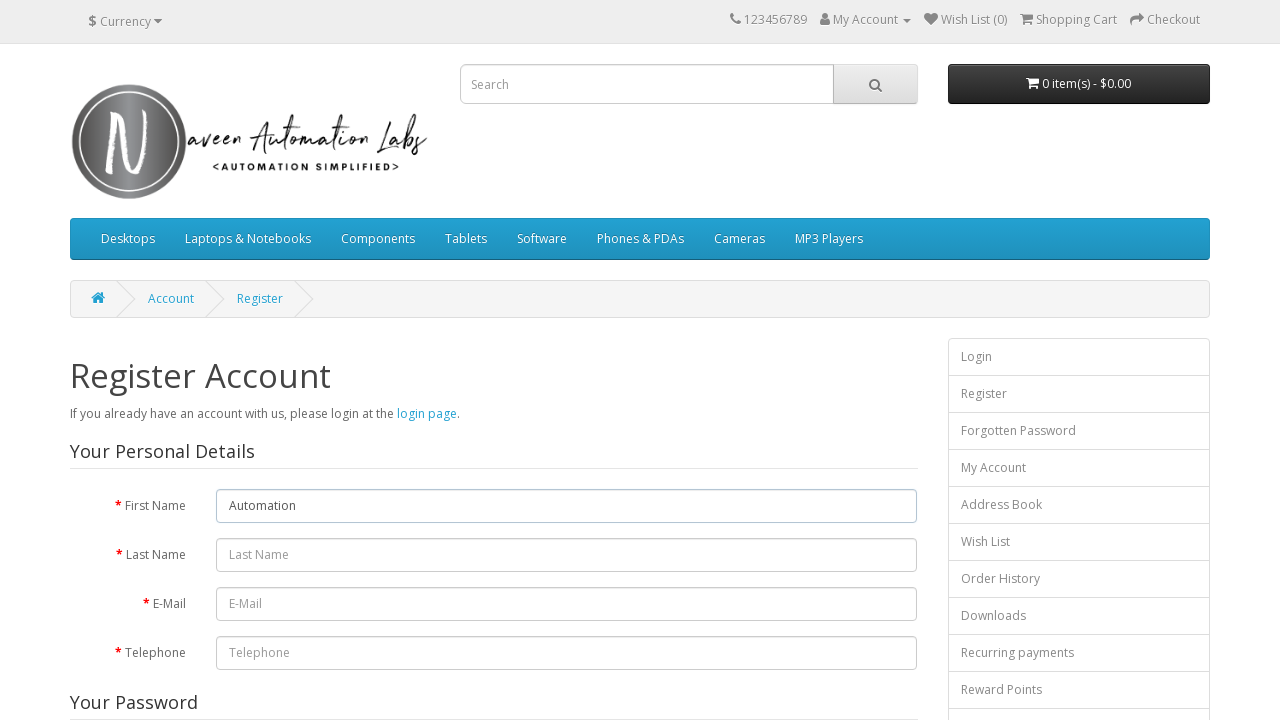

Clicked 'Forgotten Password' link to navigate to password recovery page at (1079, 431) on text=Forgotten Password
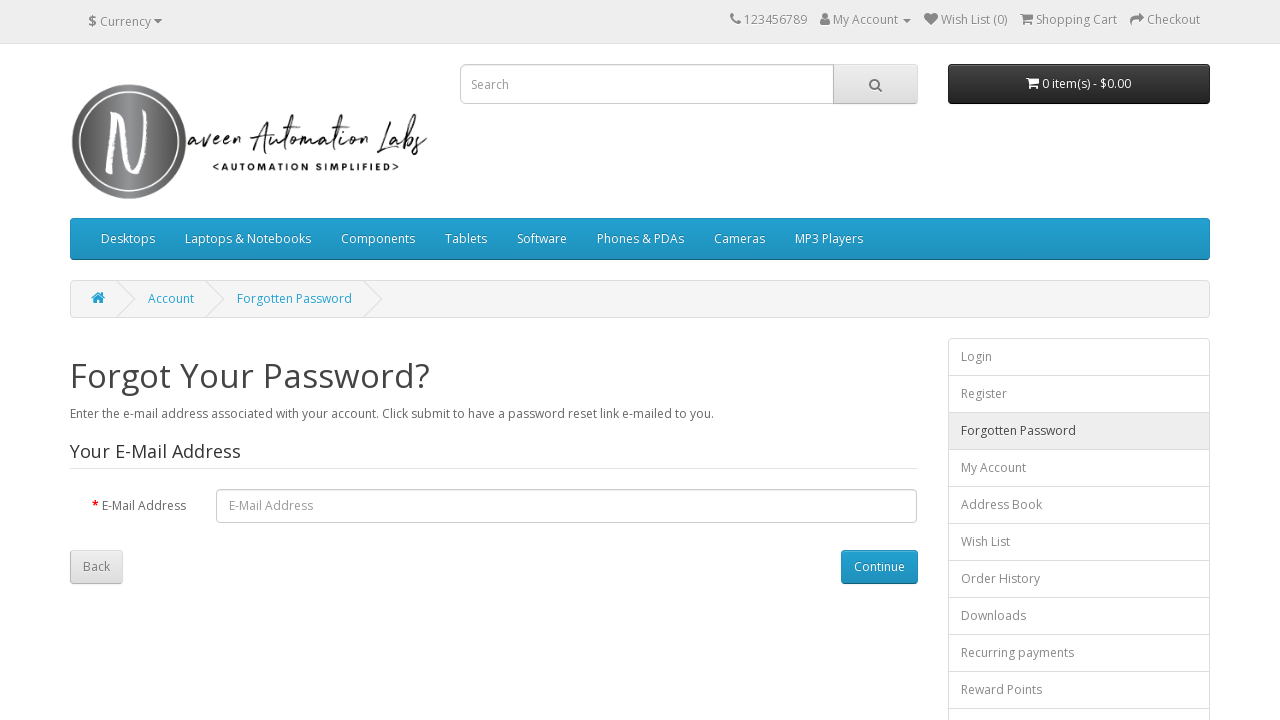

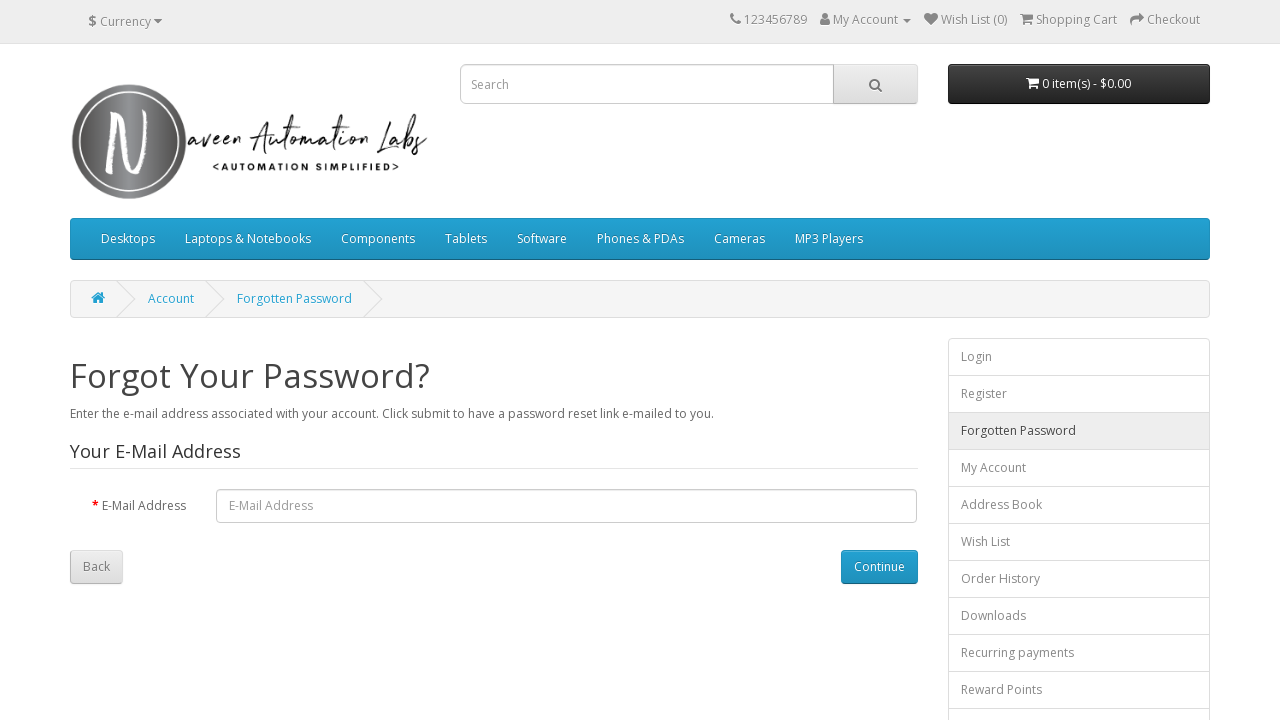